Tests American Airlines flight search functionality by filling in departure and arrival airports using dynamic dropdowns, selecting passenger count, entering travel dates, and submitting the search form.

Starting URL: https://www.aa.com/homePage.do

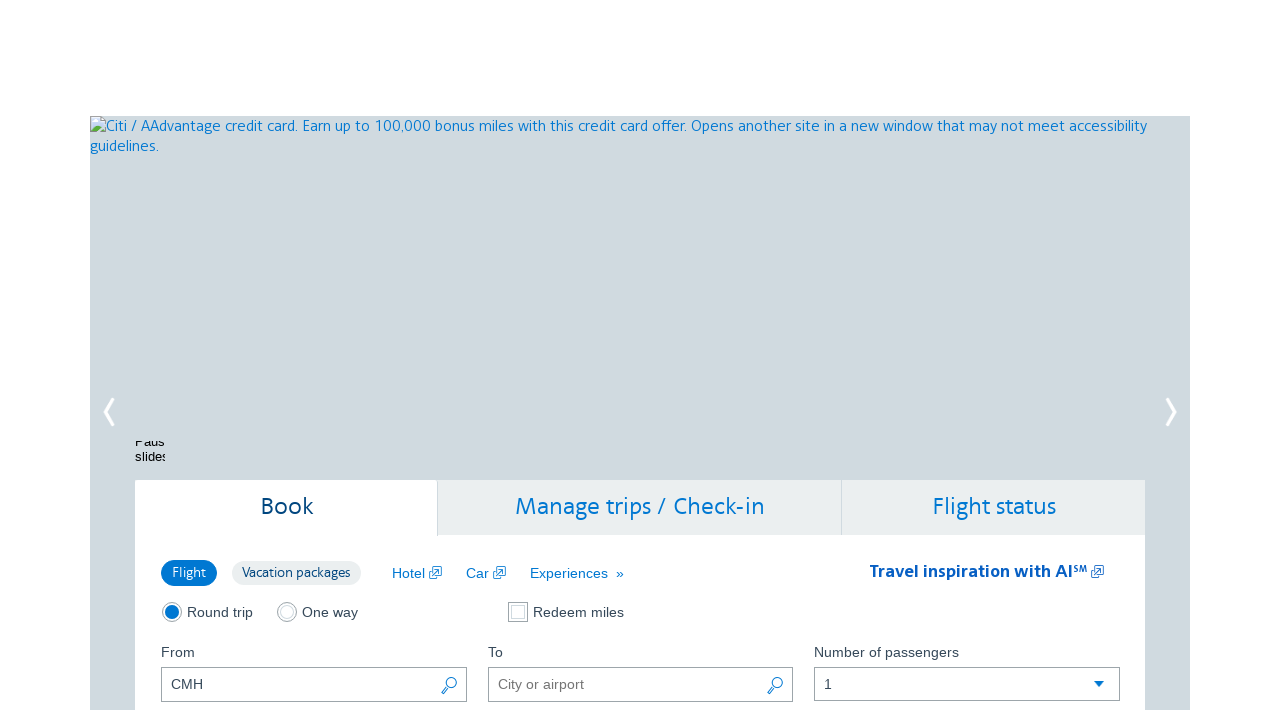

Clicked on the departure airport field at (314, 685) on #reservationFlightSearchForm\.originAirport
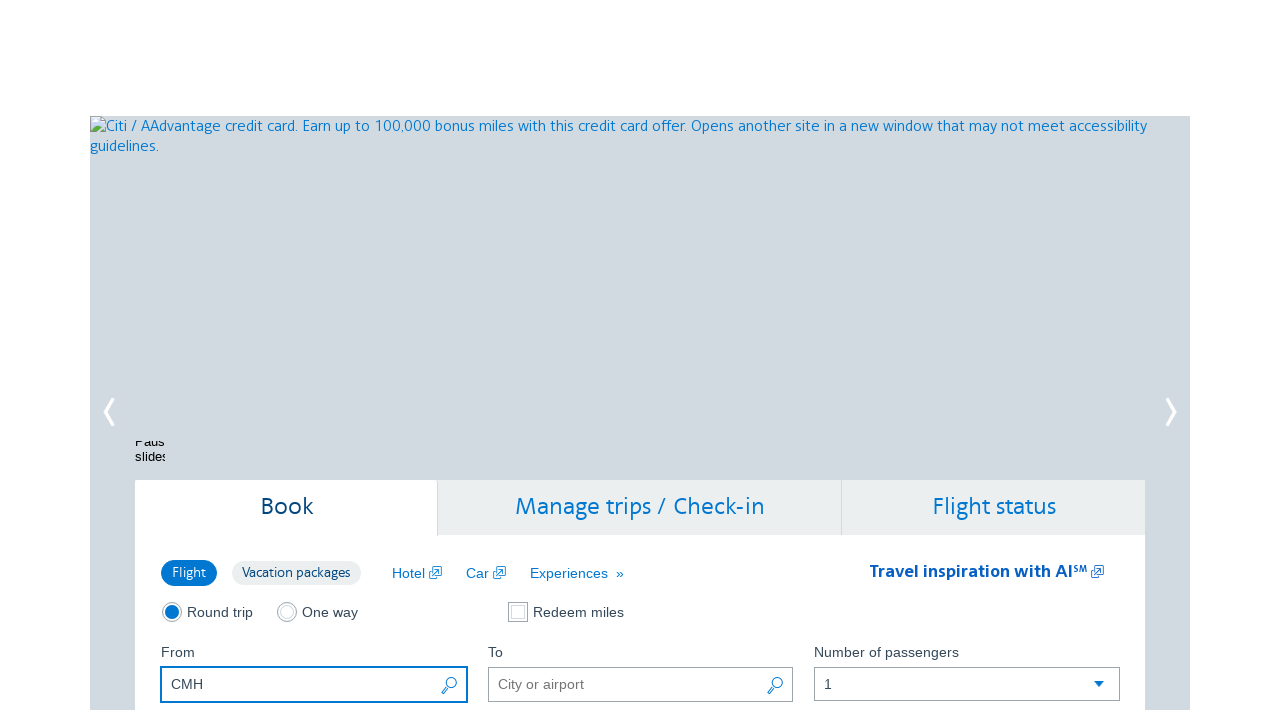

Cleared the departure airport field on #reservationFlightSearchForm\.originAirport
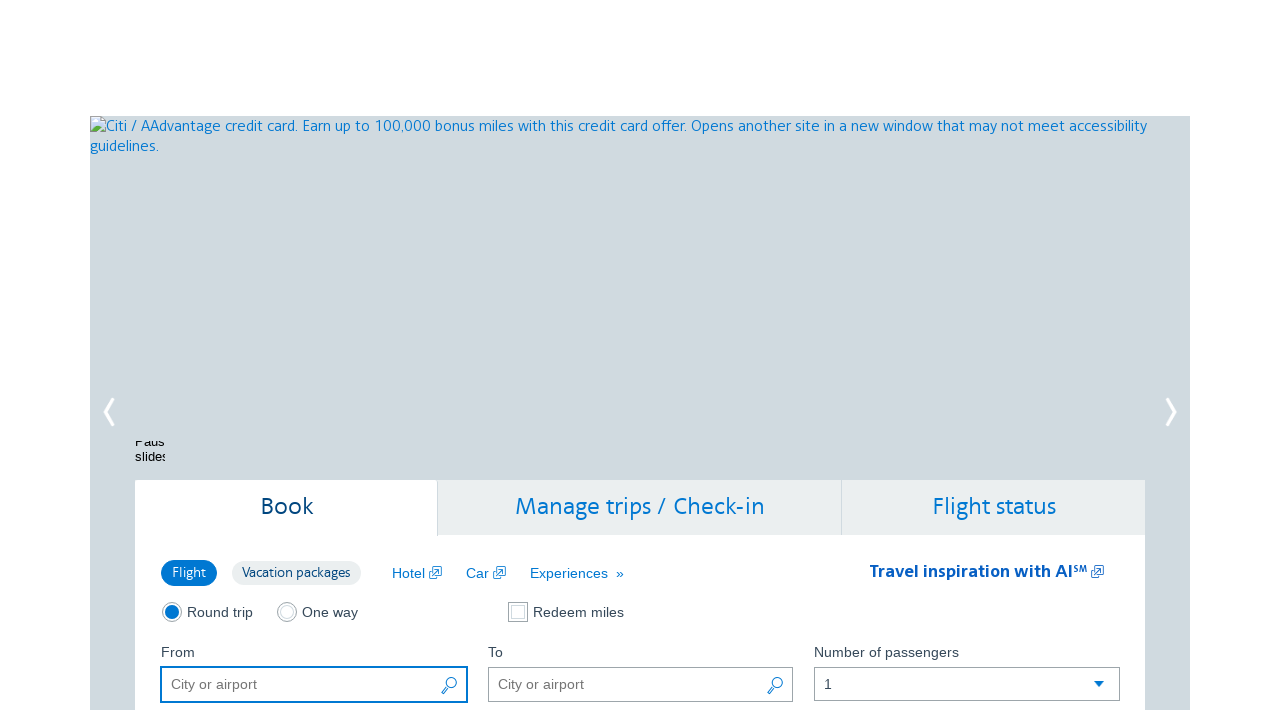

Typed 'wash' in the departure airport field on #reservationFlightSearchForm\.originAirport
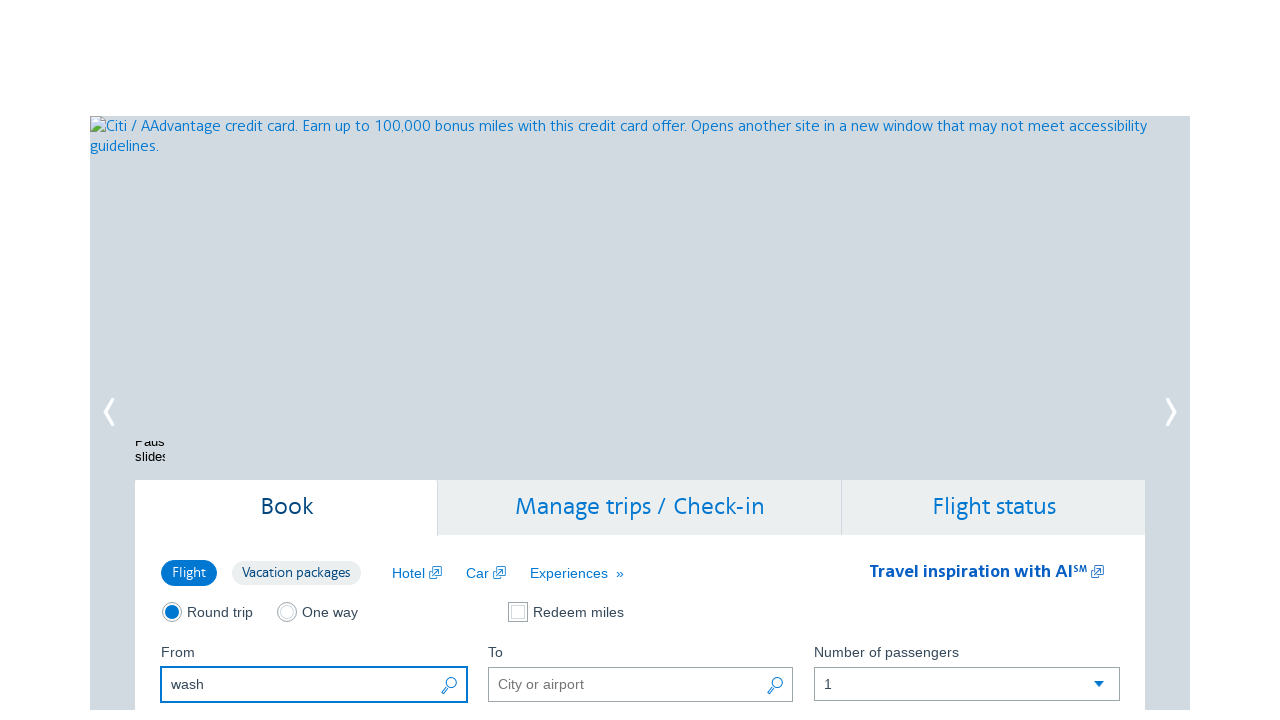

Waited for departure airport dropdown suggestions to load
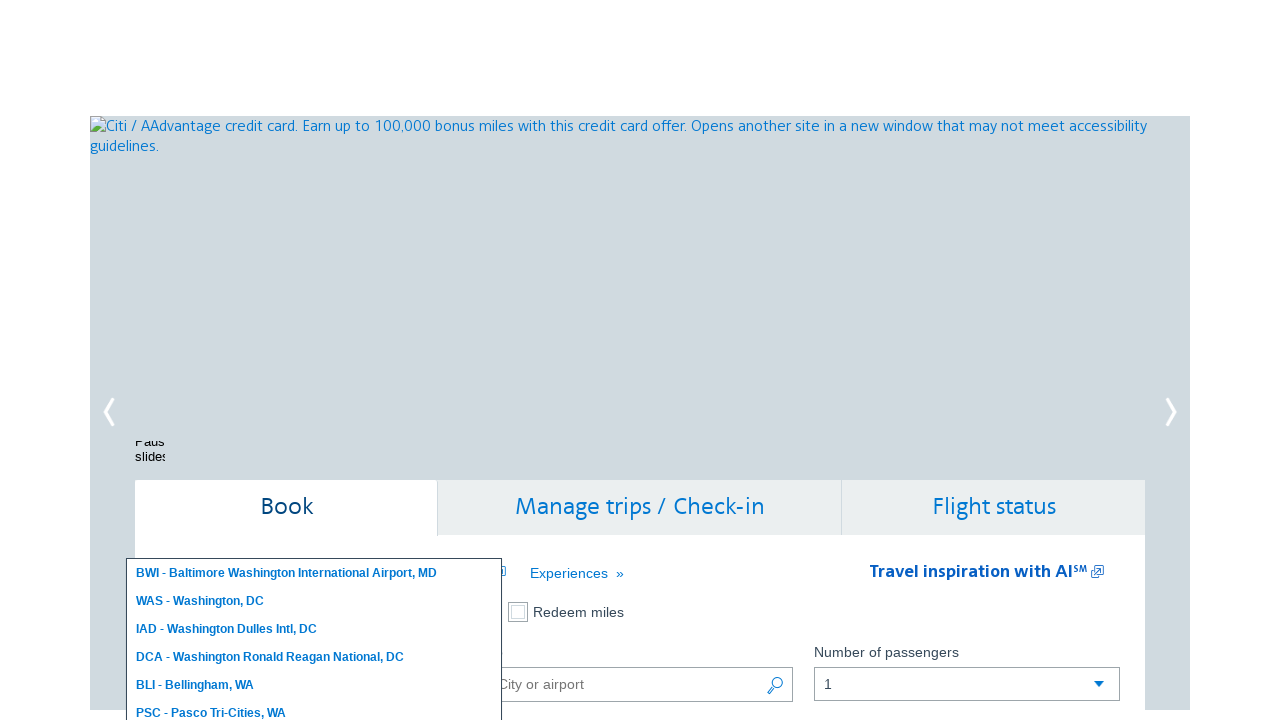

Selected Washington from the departure airport dropdown at (314, 573) on ul#ui-id-1 li a:has-text('WASH')
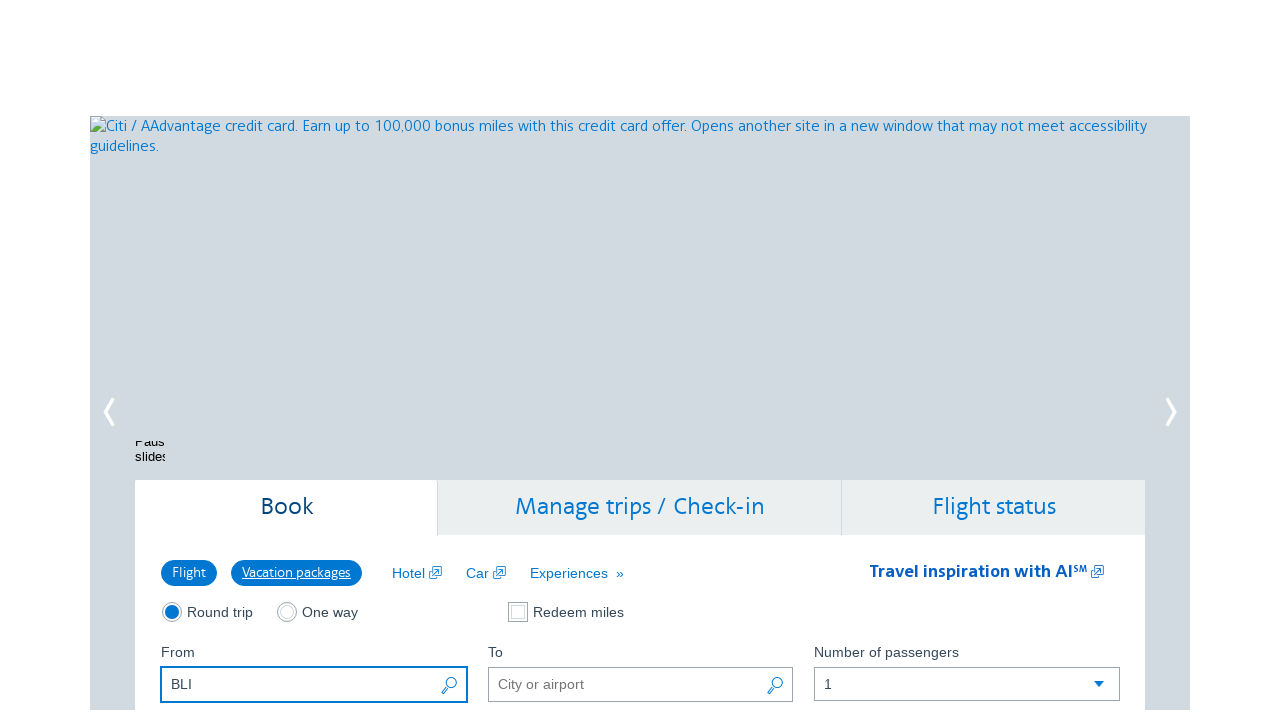

Clicked on the destination airport field at (640, 685) on #reservationFlightSearchForm\.destinationAirport
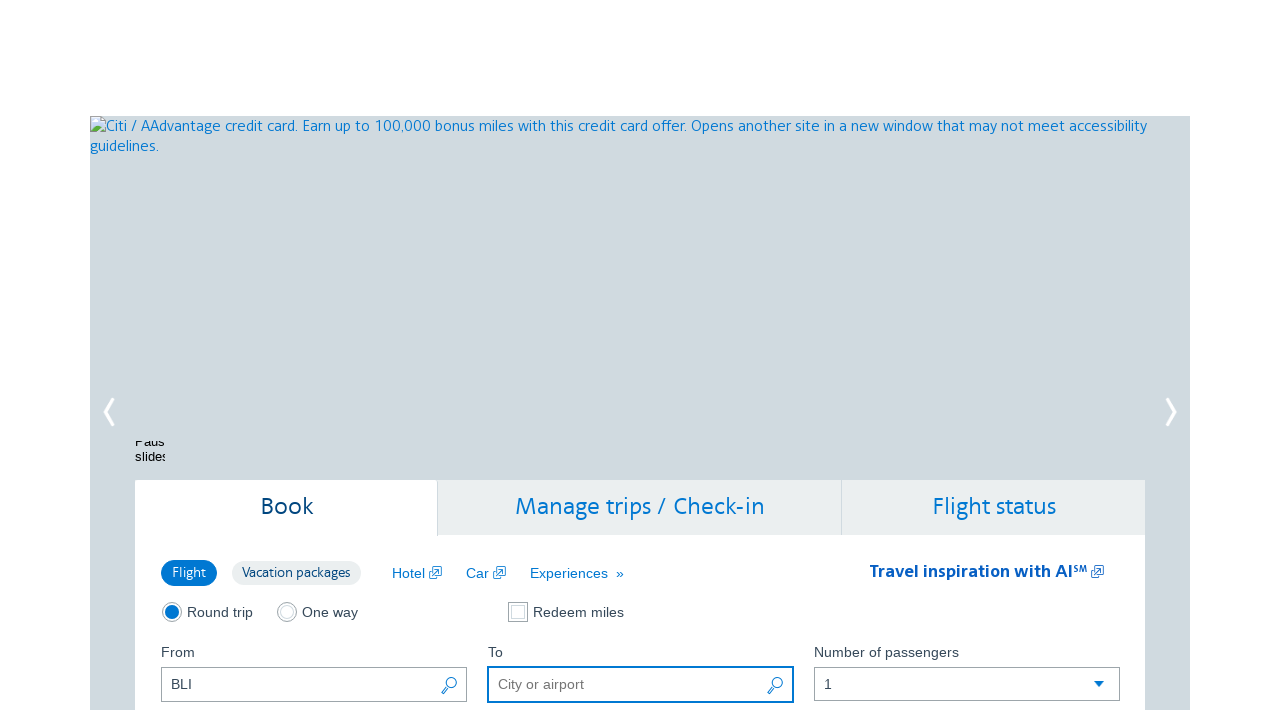

Cleared the destination airport field on #reservationFlightSearchForm\.destinationAirport
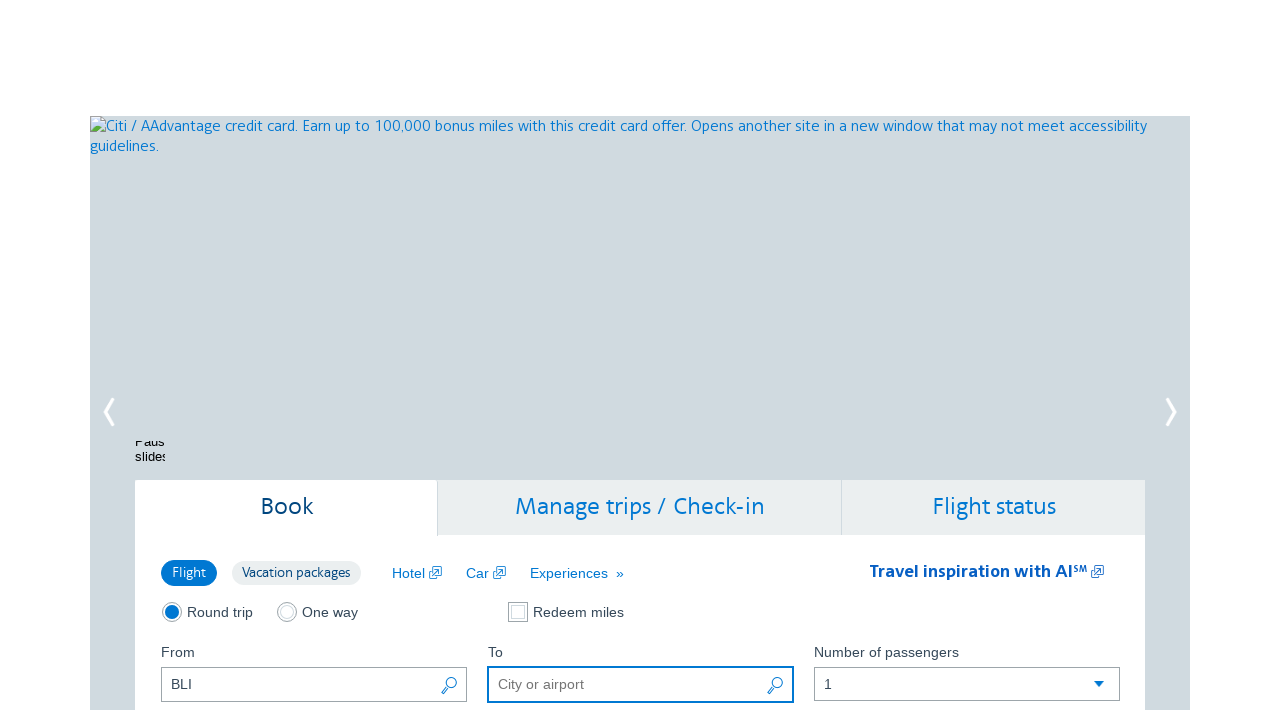

Typed 'las' in the destination airport field on #reservationFlightSearchForm\.destinationAirport
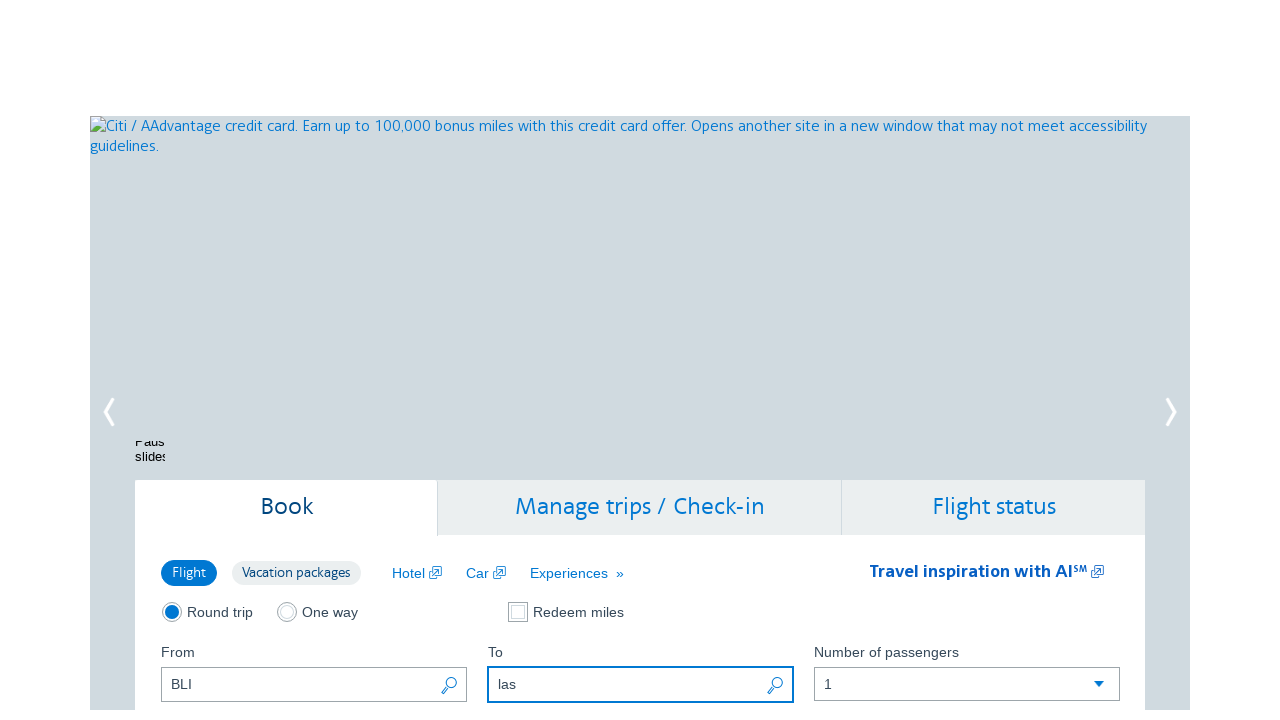

Waited for destination airport dropdown suggestions to load
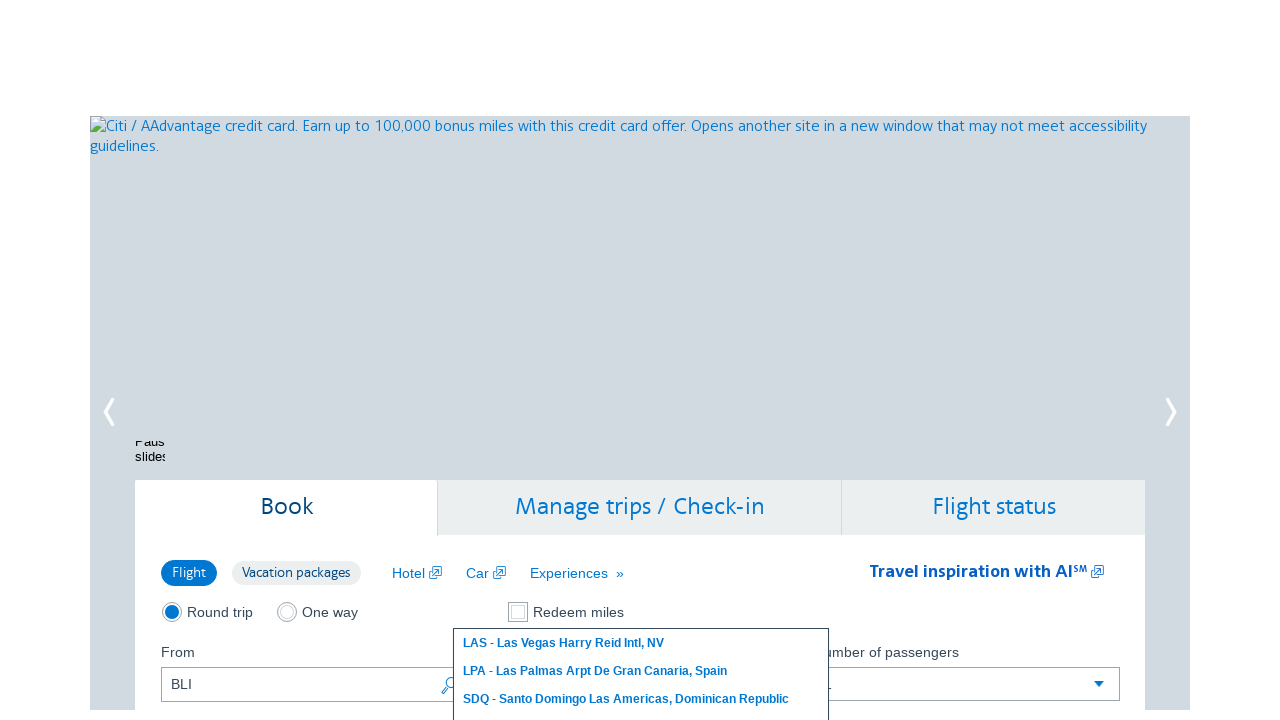

Selected Las Vegas from the destination airport dropdown at (641, 643) on ul#ui-id-2 li:has-text('LAS')
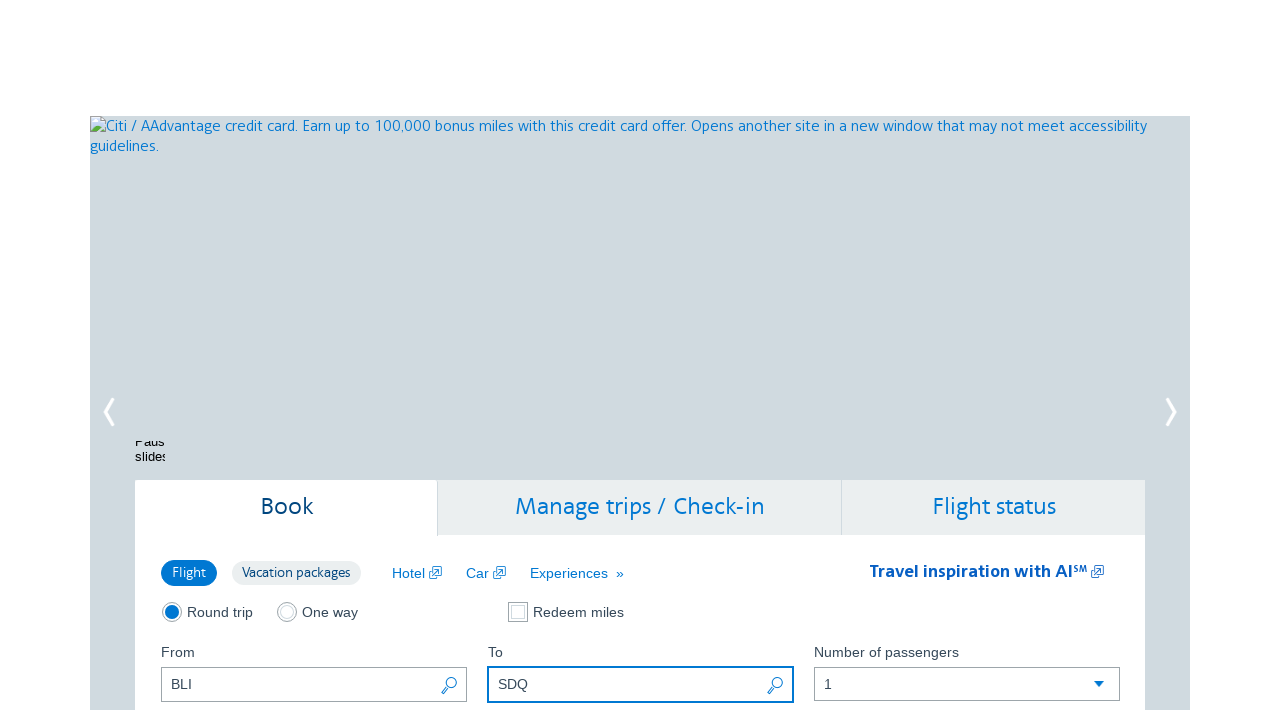

Selected 9 passengers from the passenger count dropdown on #flightSearchForm\.adultOrSeniorPassengerCount
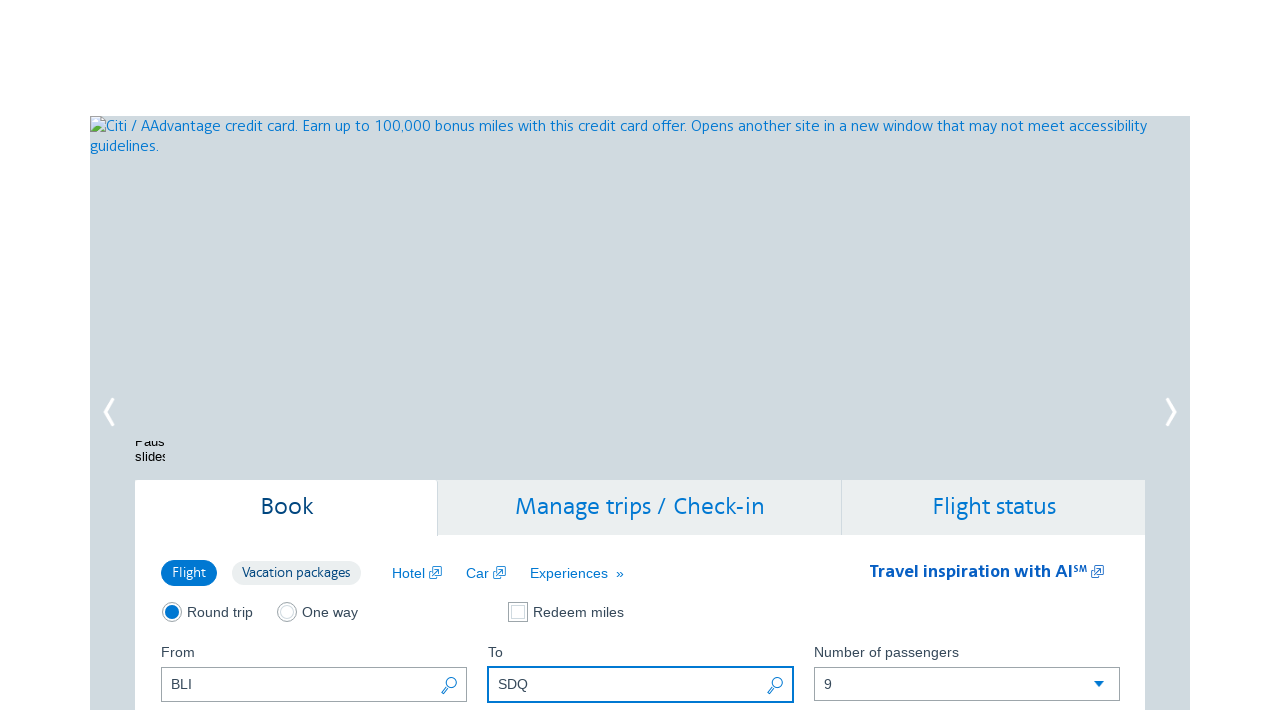

Entered departure date as 08/15/2025 on input[name='departDate']
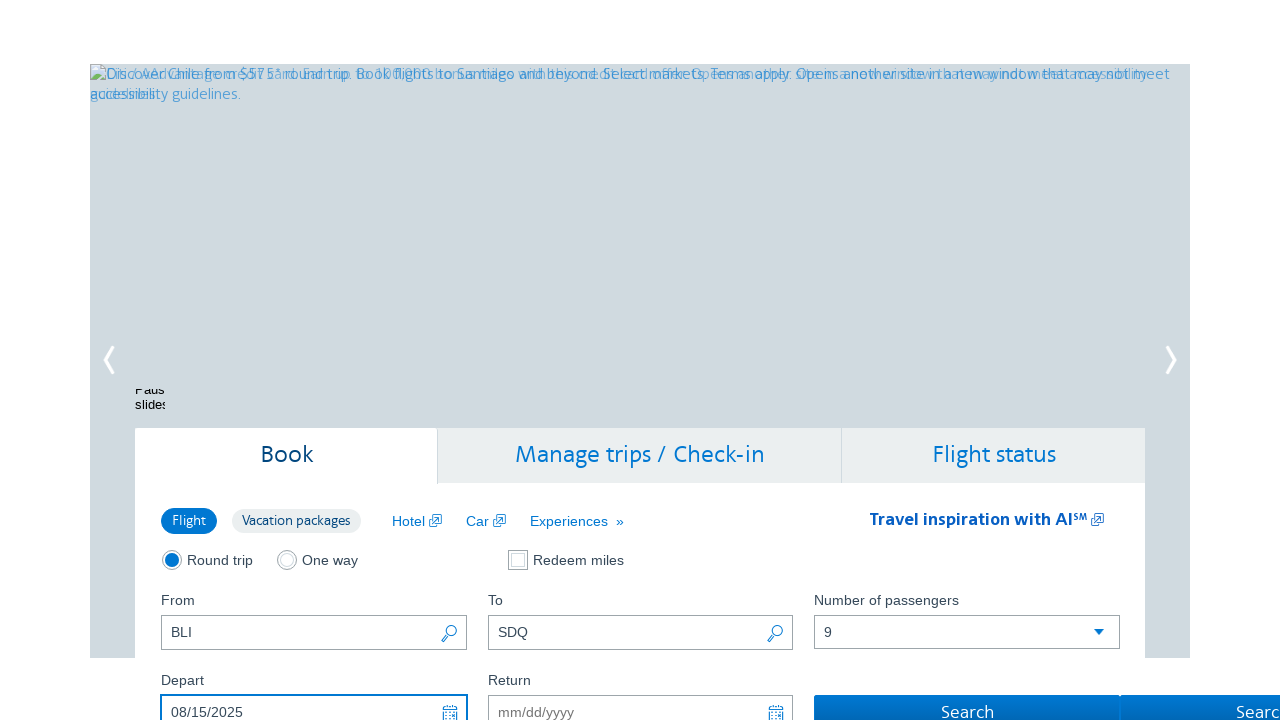

Entered return date as 08/25/2025 on input[name='returnDate']
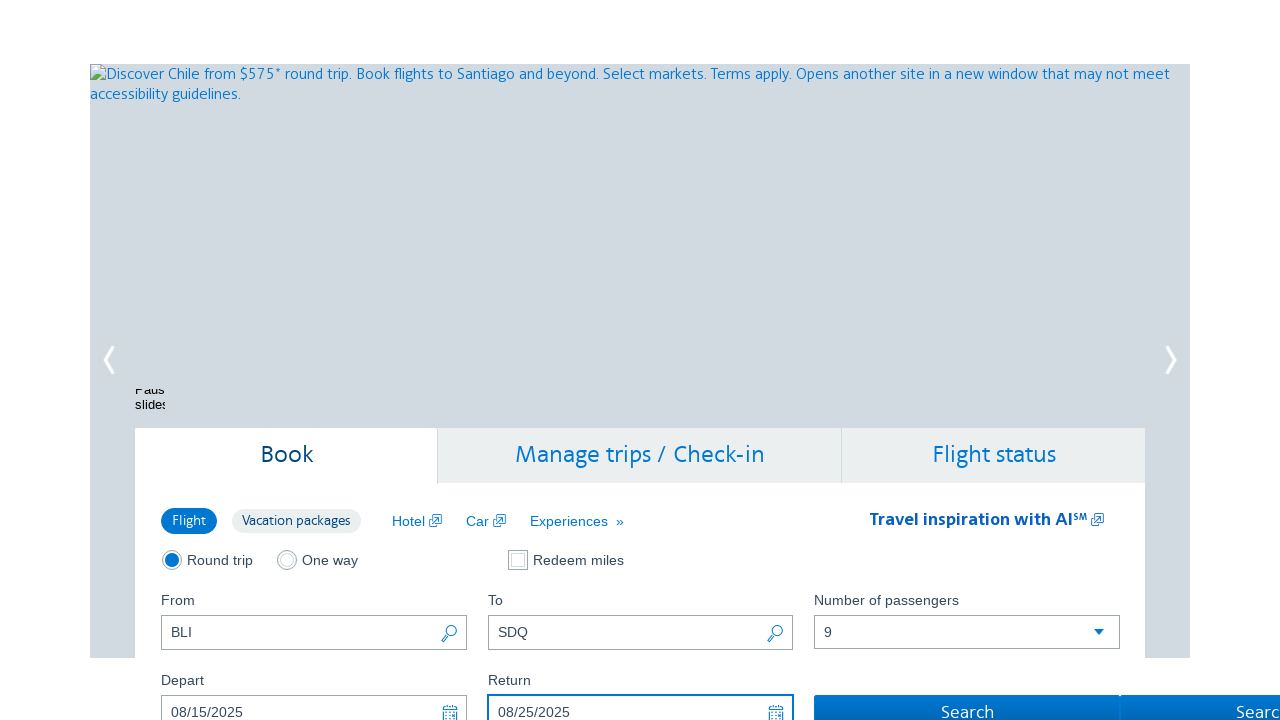

Clicked the search button to submit flight search at (967, 703) on #flightSearchForm\.button\.reSubmit
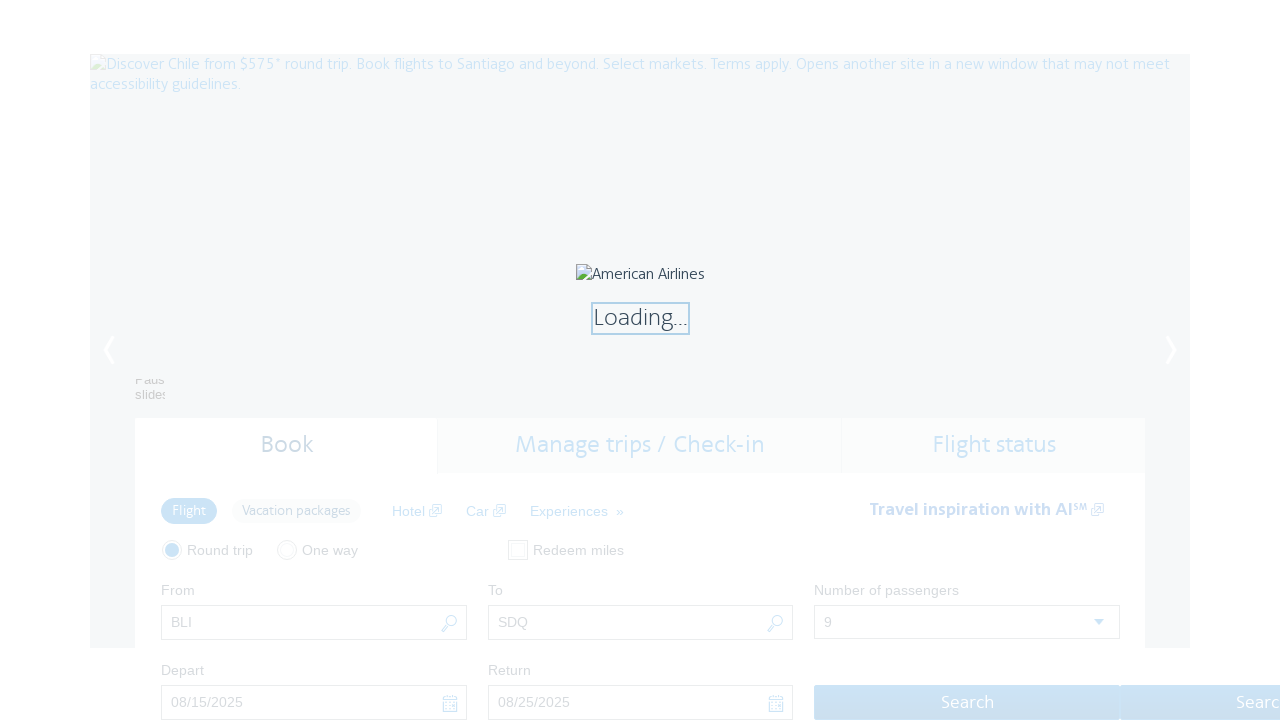

Waited for flight search results to load
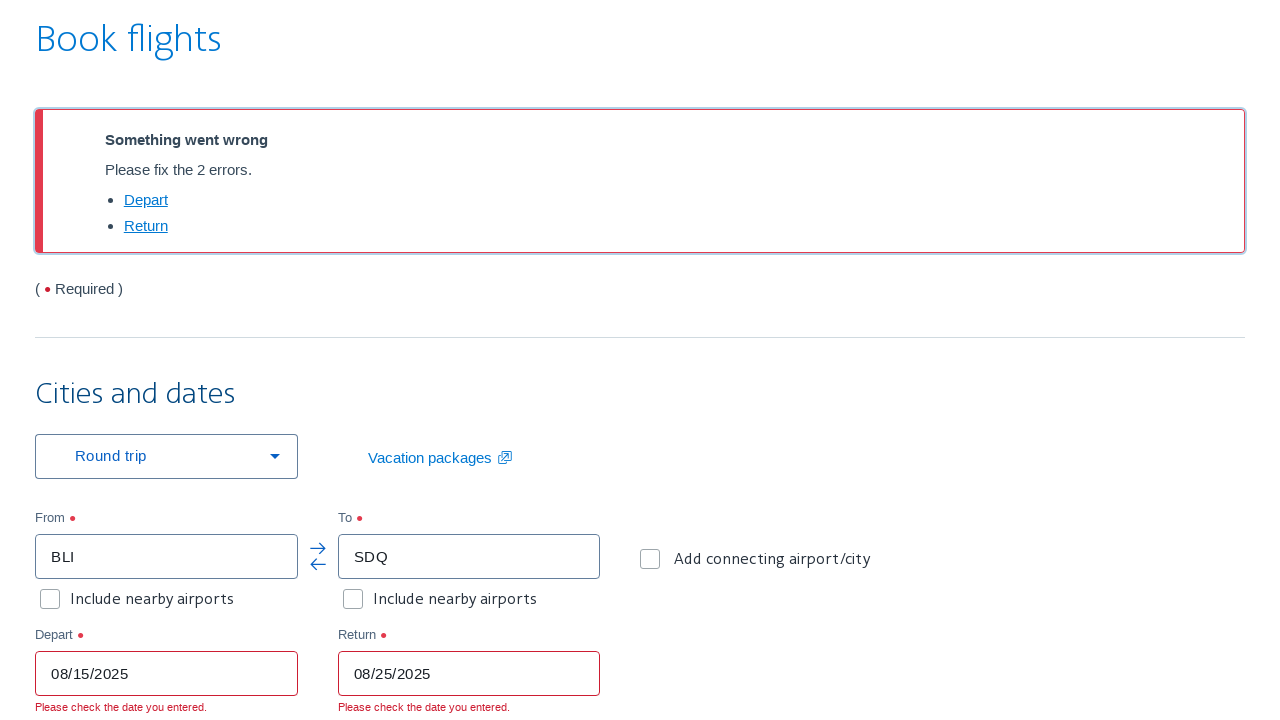

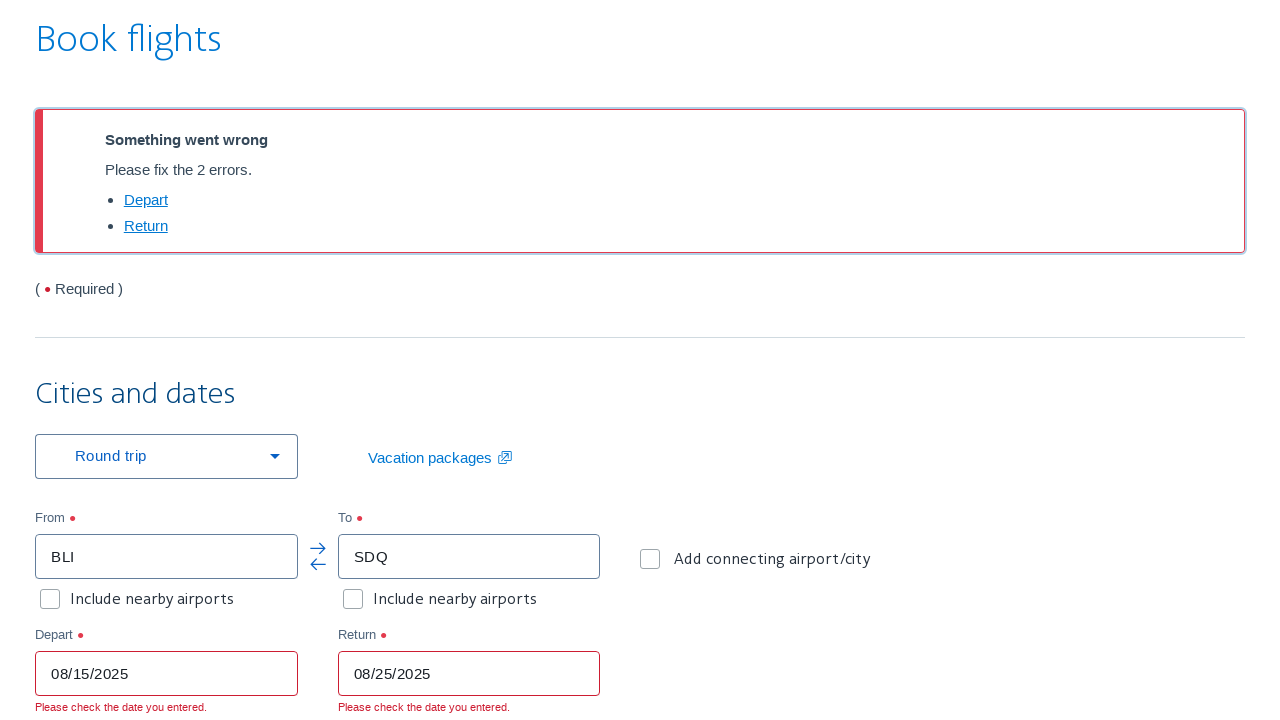